Tests JavaScript confirmation alert handling by clicking a button to trigger a confirmation dialog, accepting it, and verifying the result message displays correctly.

Starting URL: http://the-internet.herokuapp.com/javascript_alerts

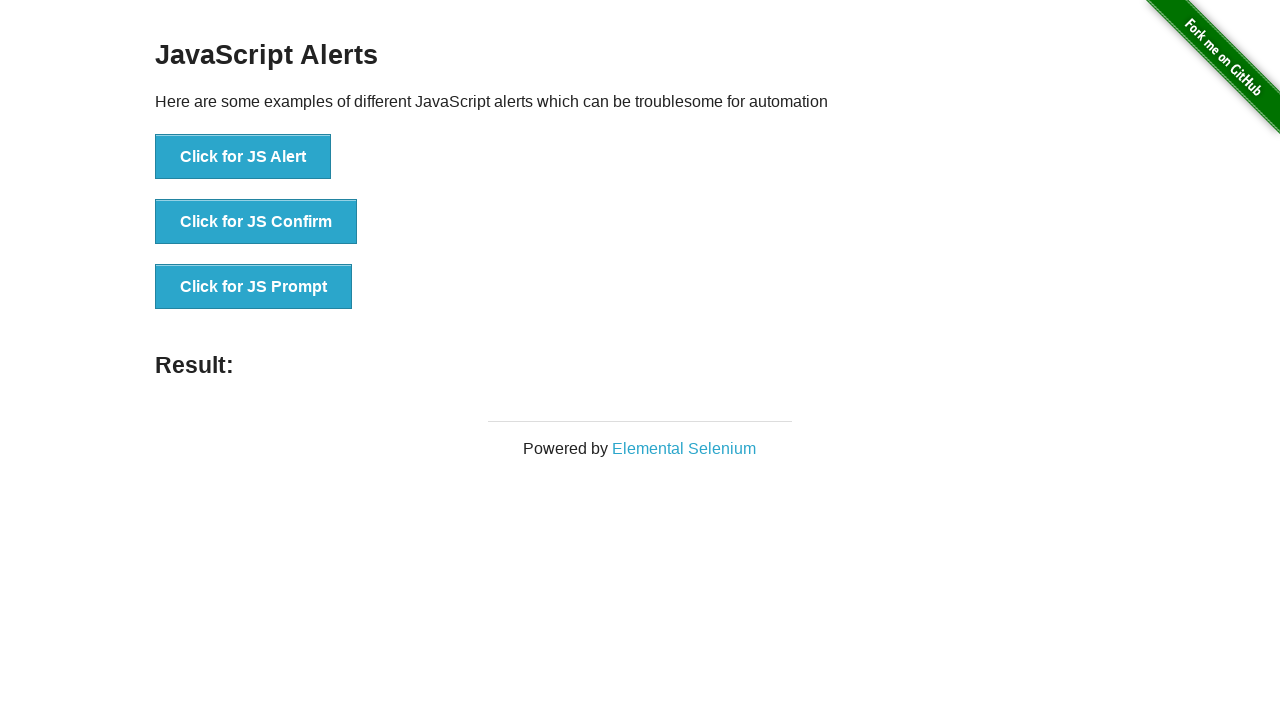

Set up dialog handler to accept confirmation alerts
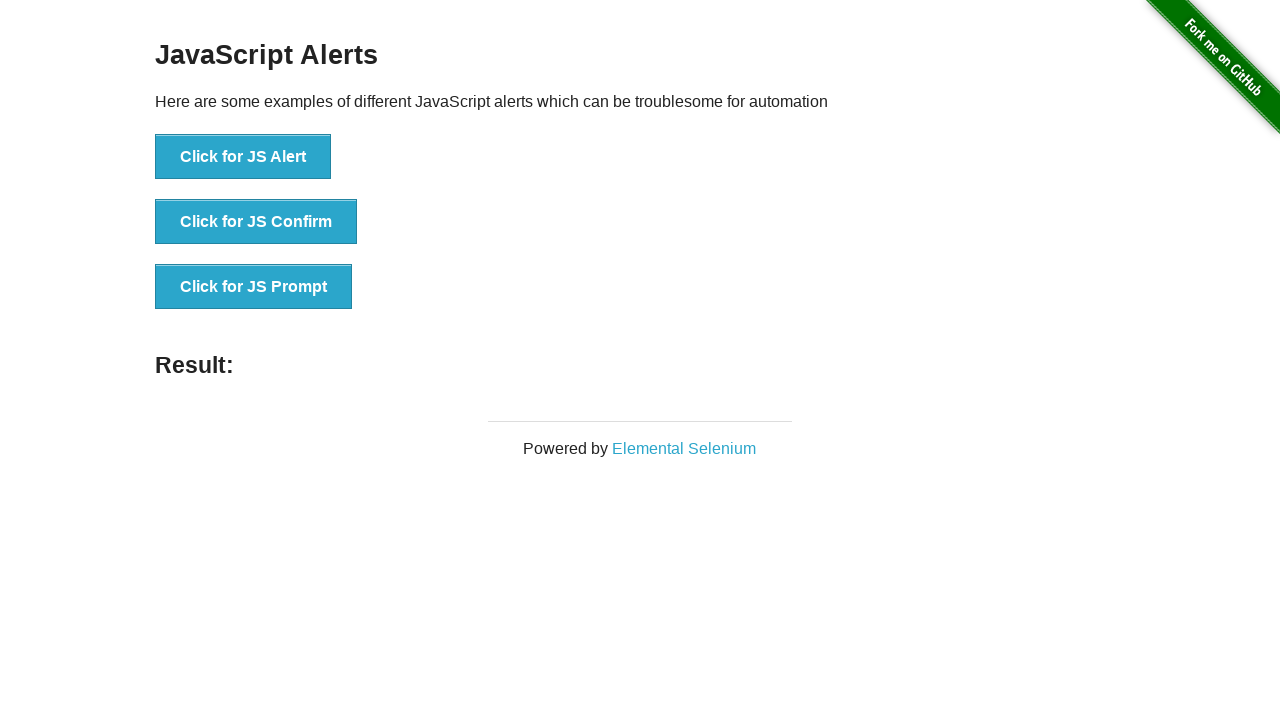

Clicked the second button to trigger JavaScript confirmation alert at (256, 222) on button >> nth=1
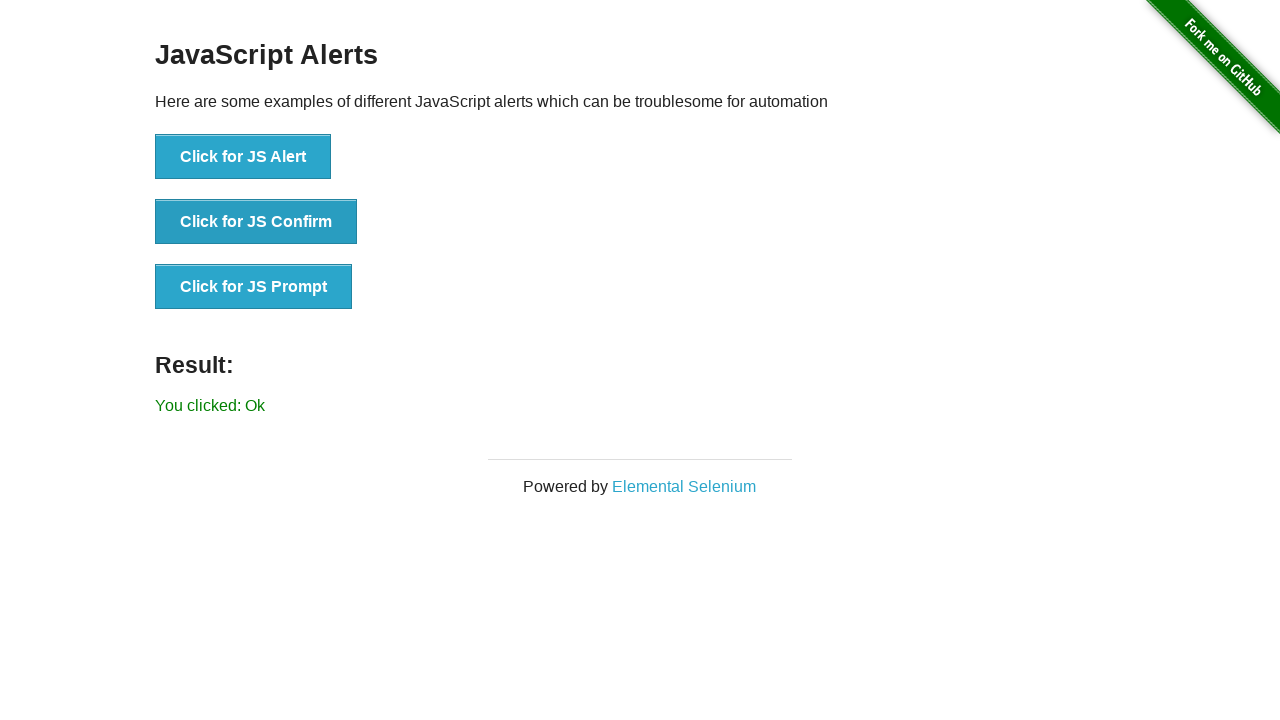

Waited for result message to appear
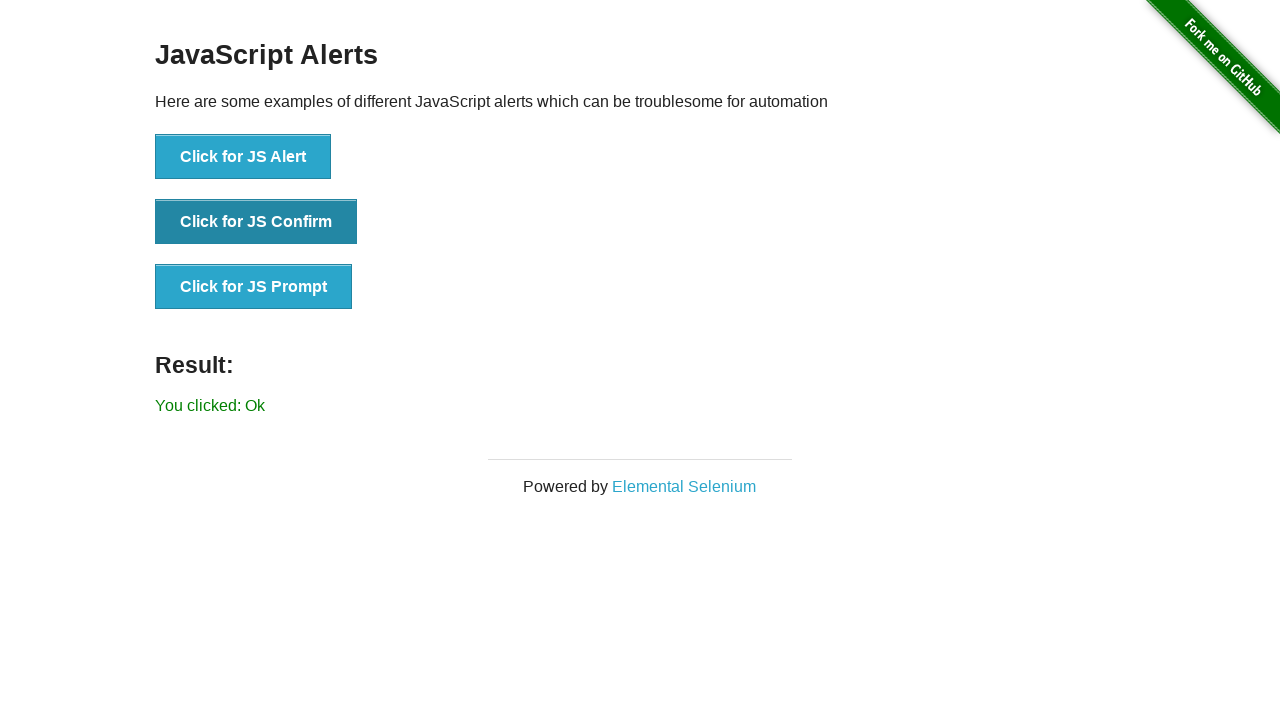

Retrieved result text content
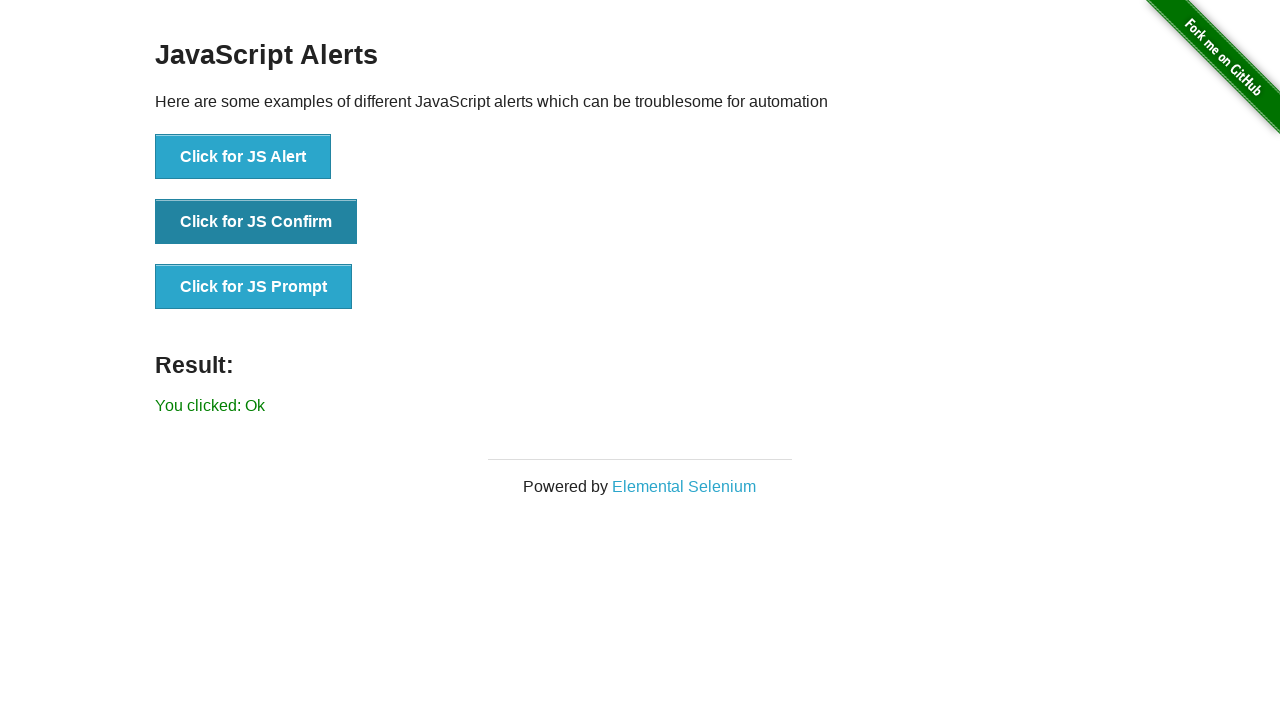

Verified result text matches expected 'You clicked: Ok'
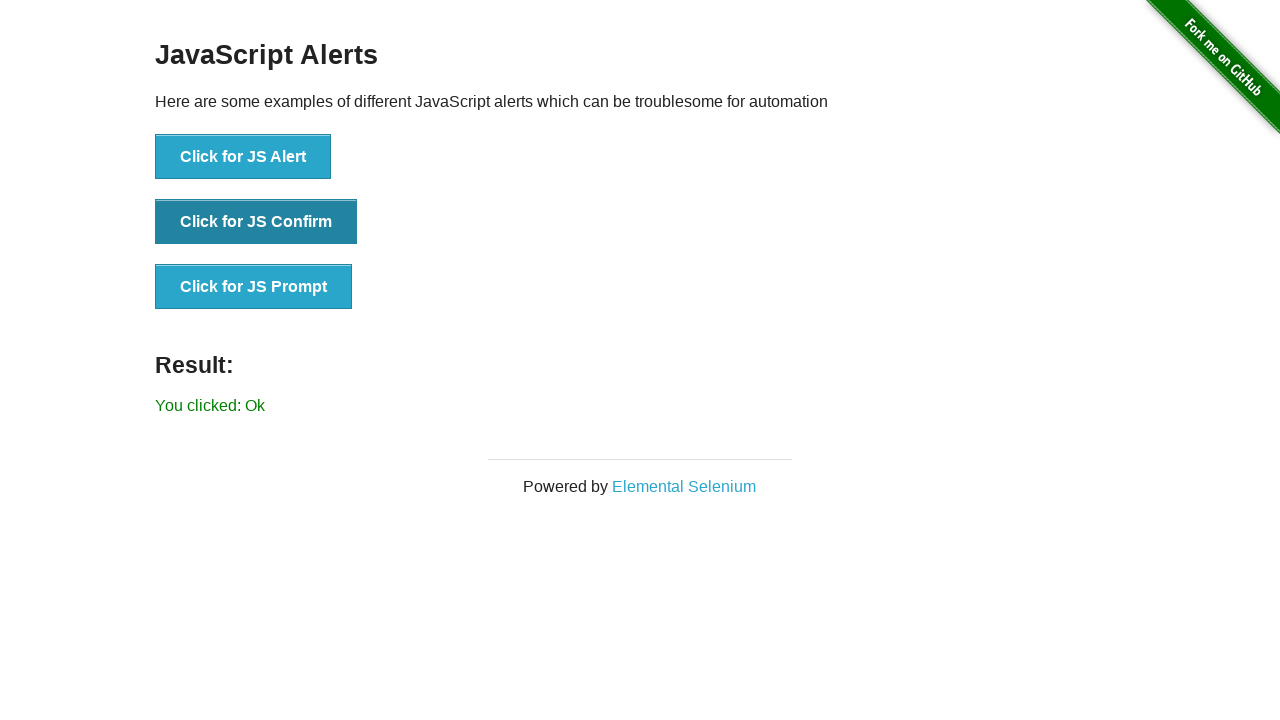

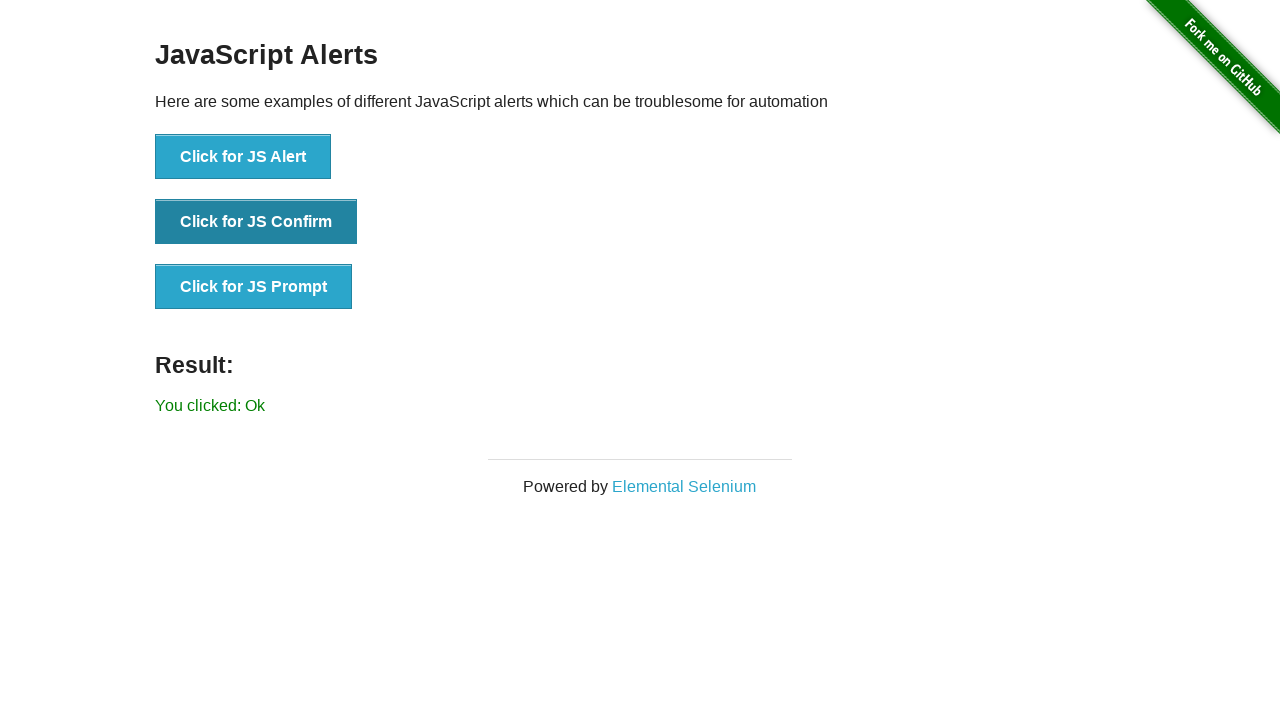